Tests window switching functionality by clicking a link that opens a new window, switching to it to get its title, then switching back to the original window to fill a text area

Starting URL: https://omayo.blogspot.com/

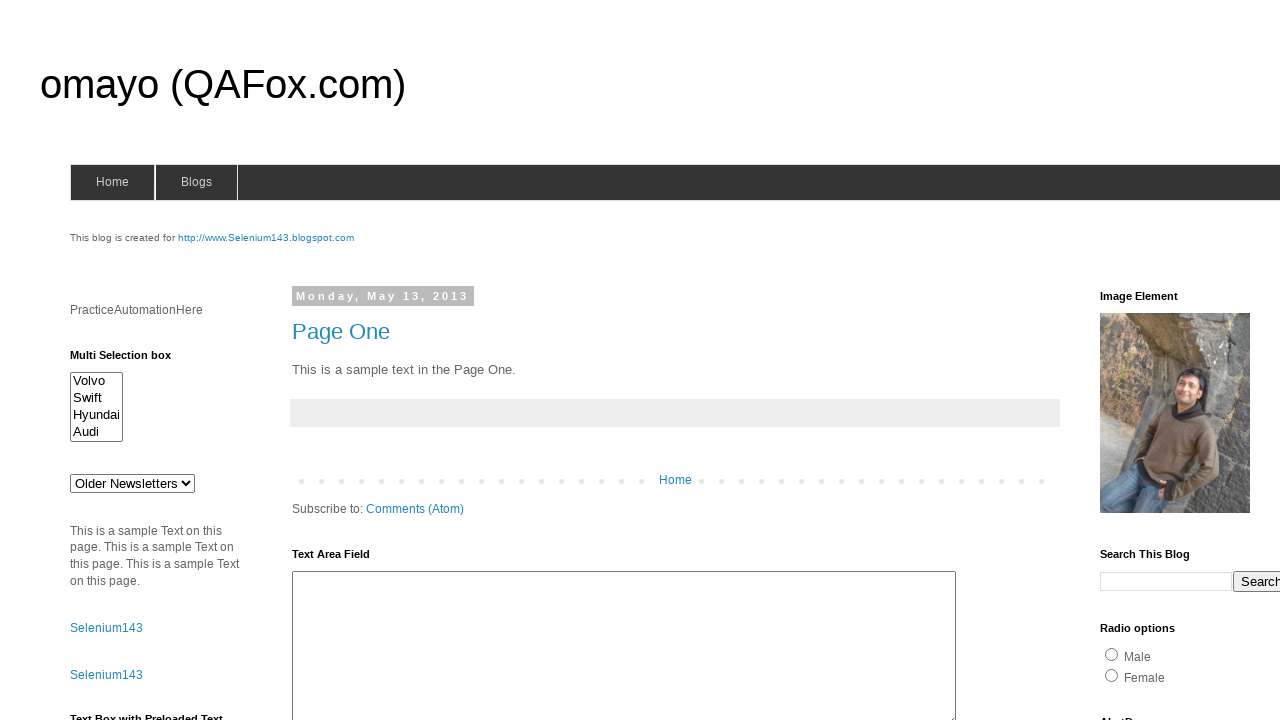

Clicked Blogger link to open new window at (753, 673) on xpath=//a[text()='Blogger']
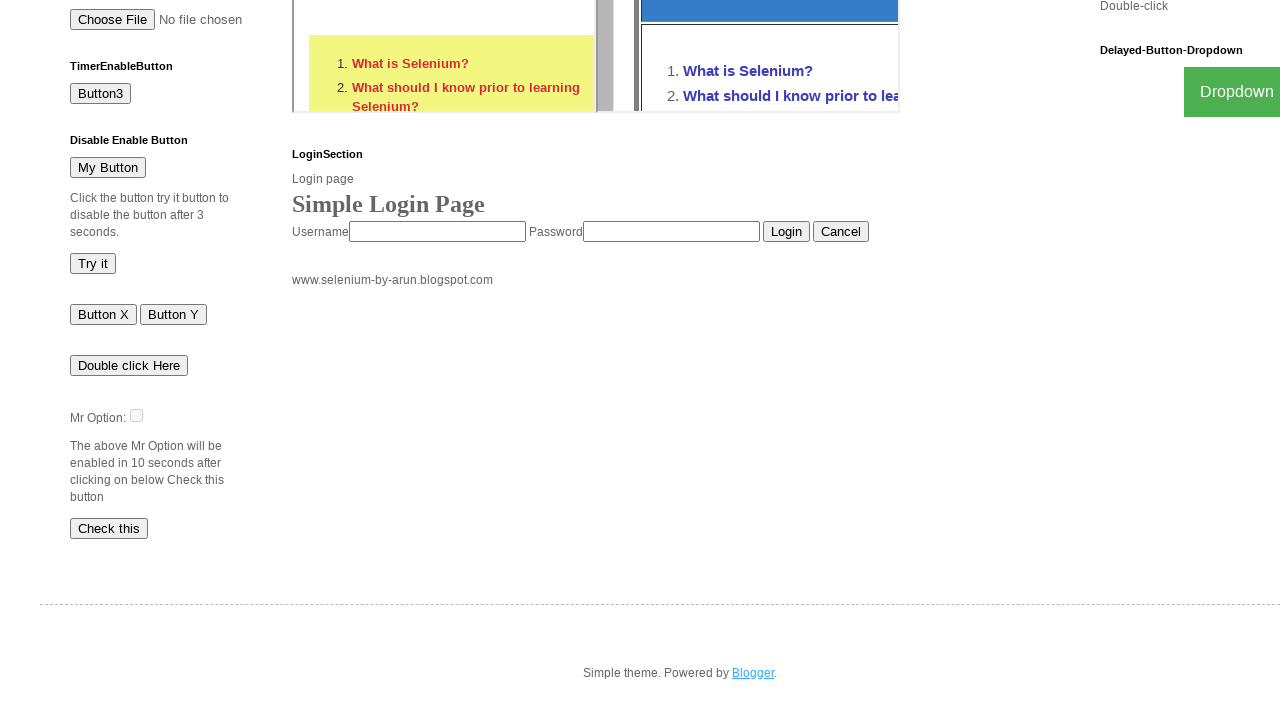

New page/tab opened and captured
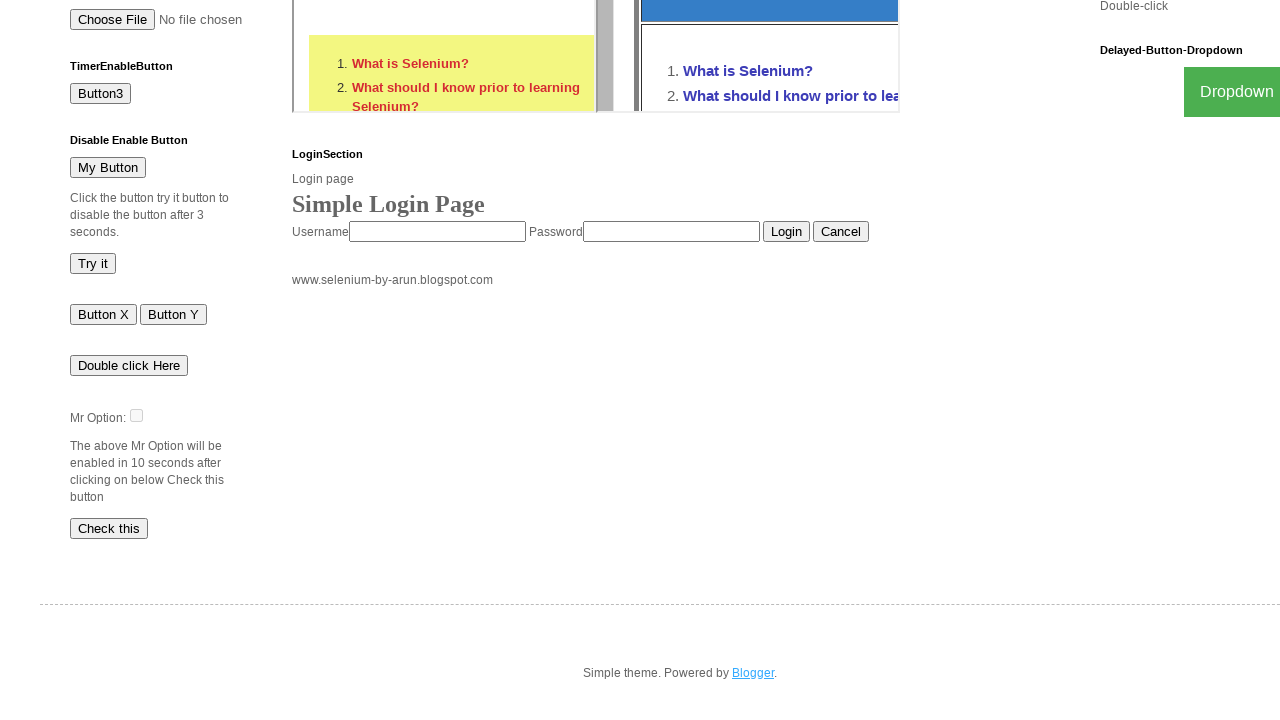

Retrieved new page title: Blogger.com - Create a unique and beautiful blog easily.
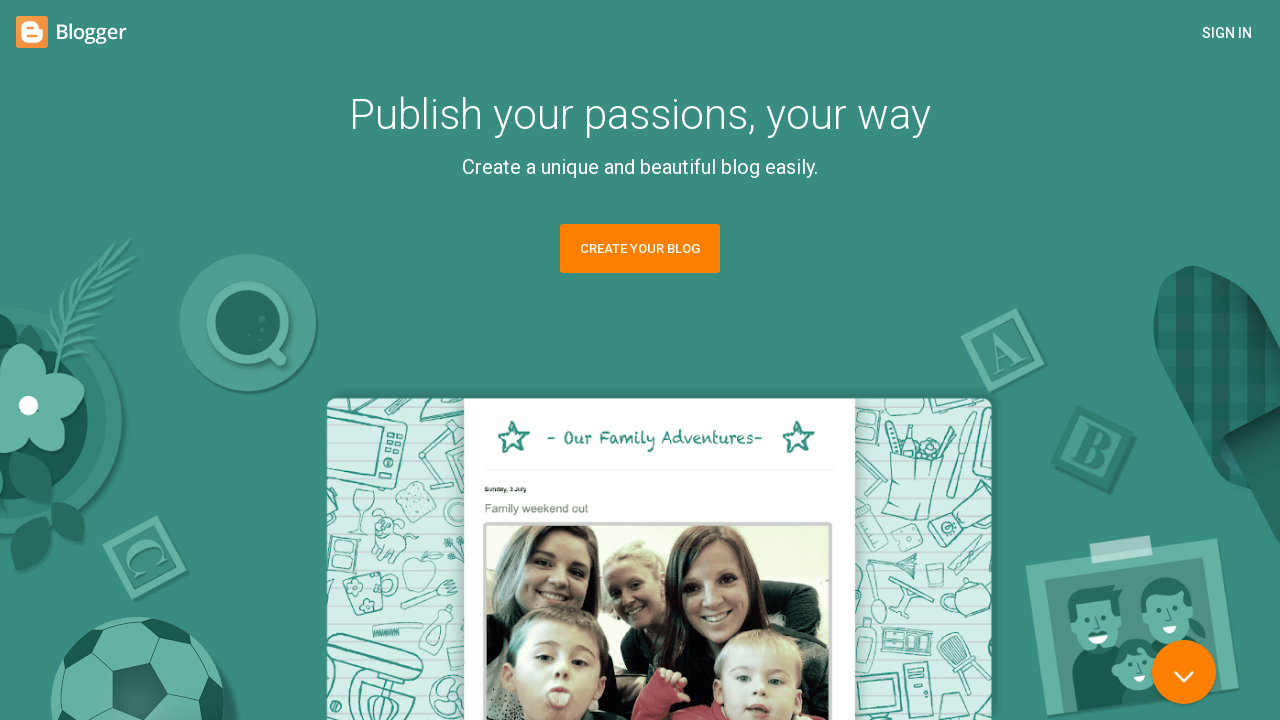

Switched back to original window
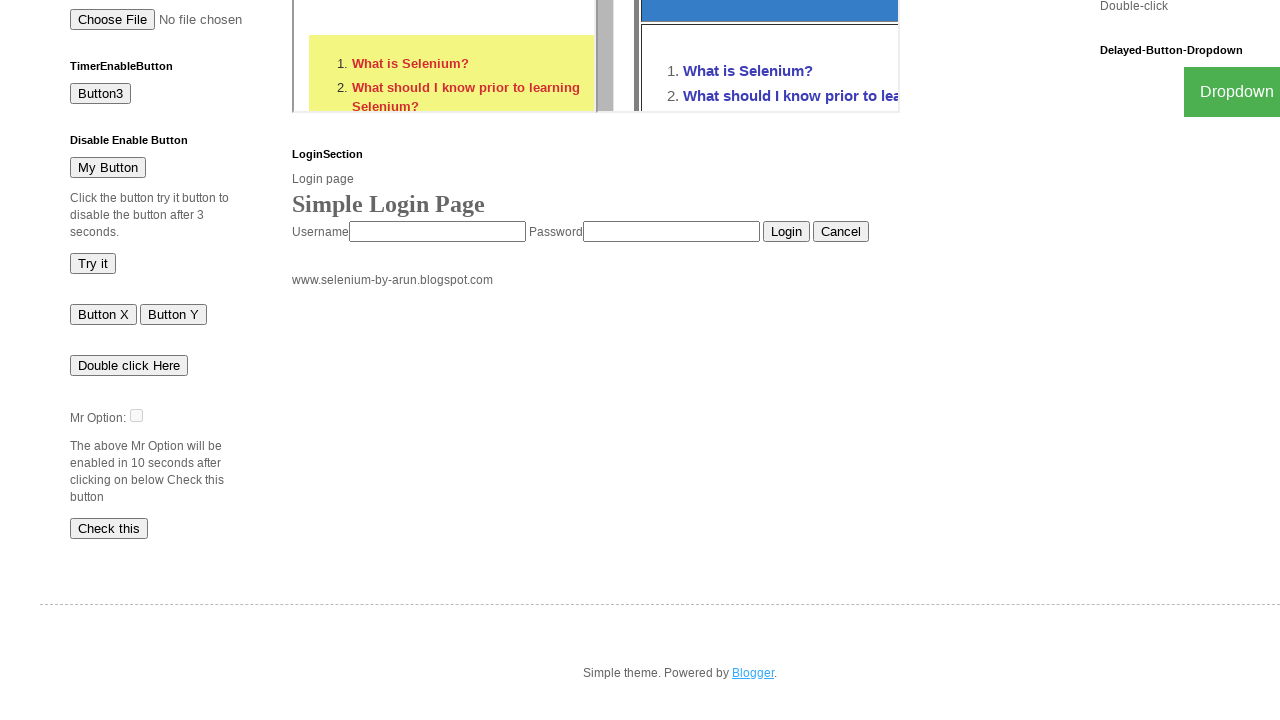

Filled text area with 'vijay mennakanti' on #ta1
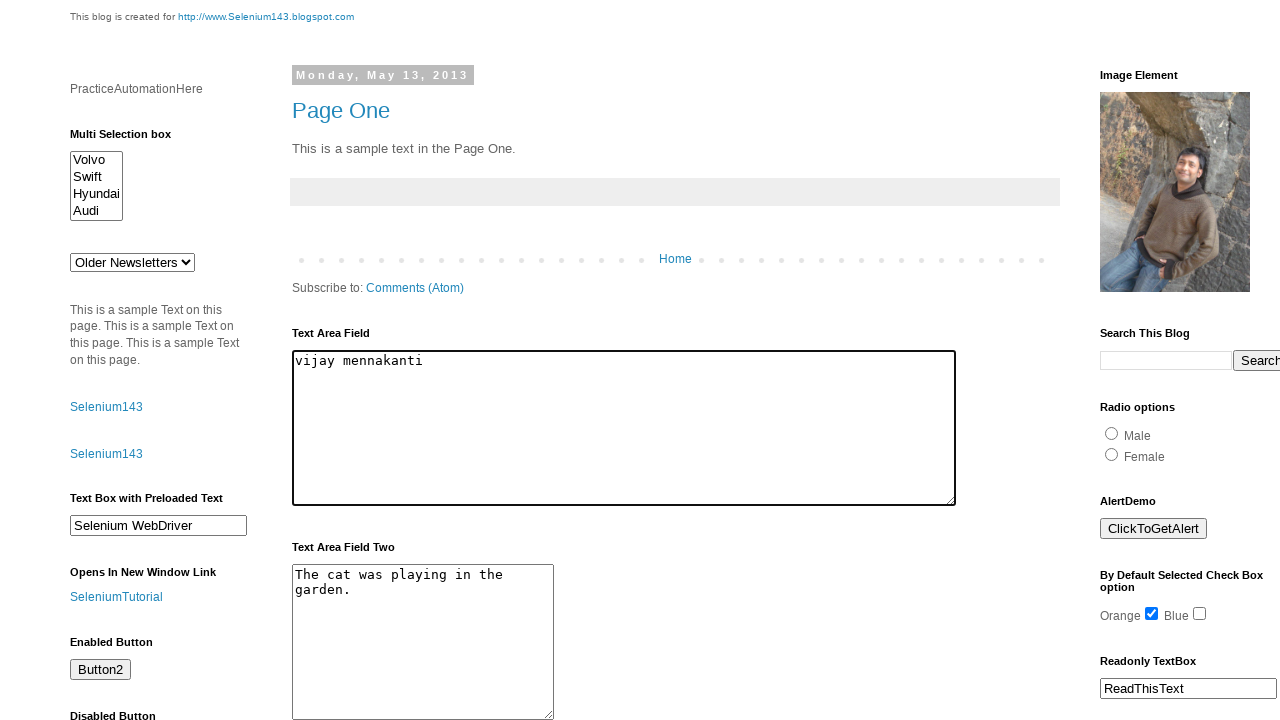

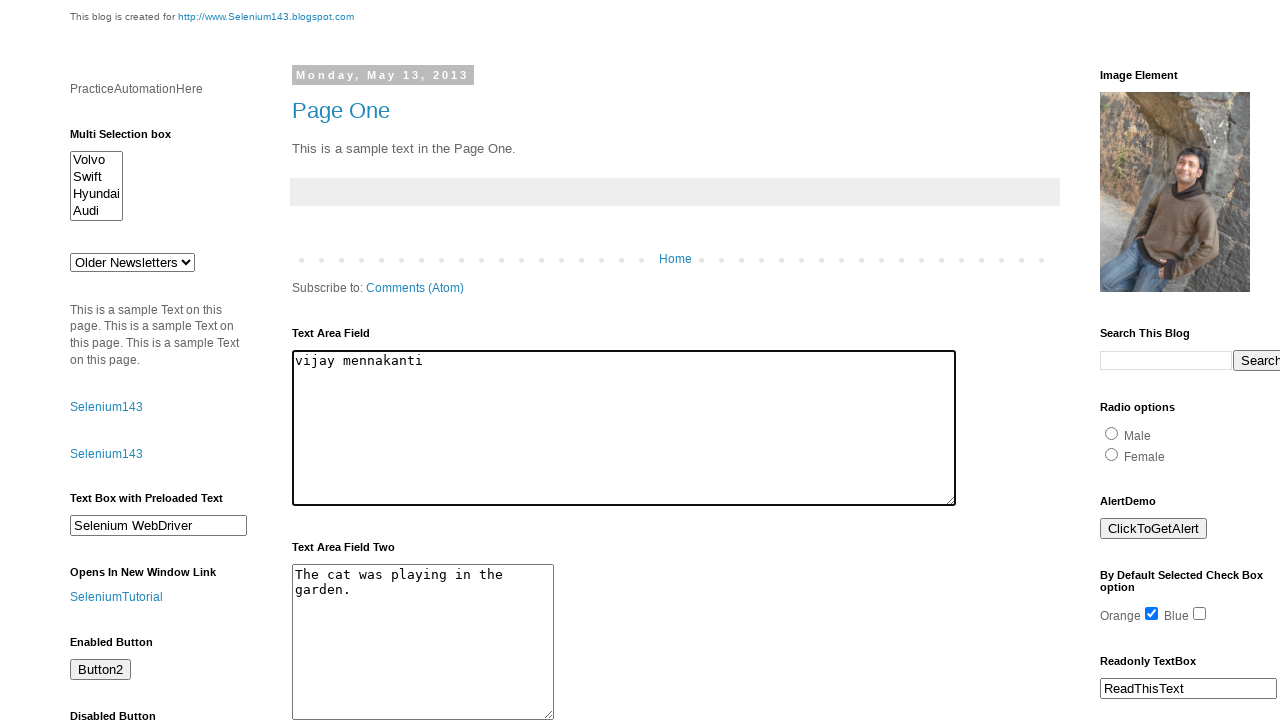